Tests opening multiple footer links in new tabs and switching between browser windows

Starting URL: https://rahulshettyacademy.com/AutomationPractice/

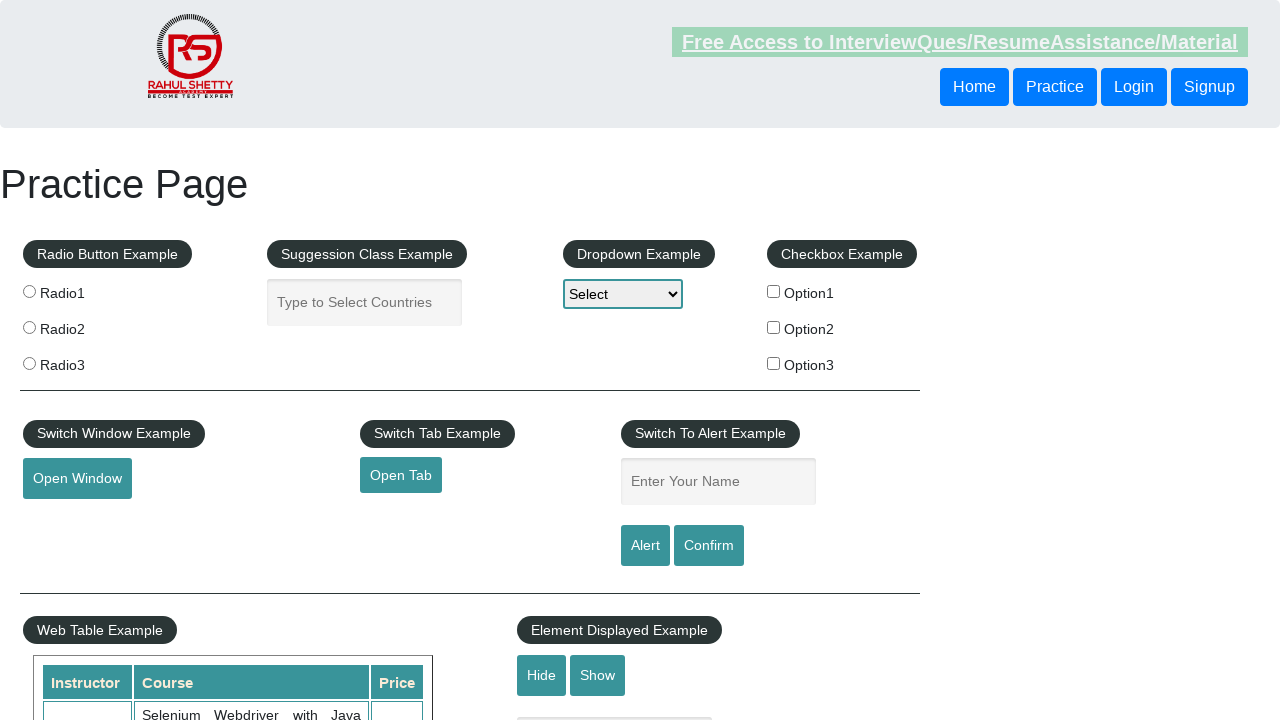

Footer section loaded and became visible
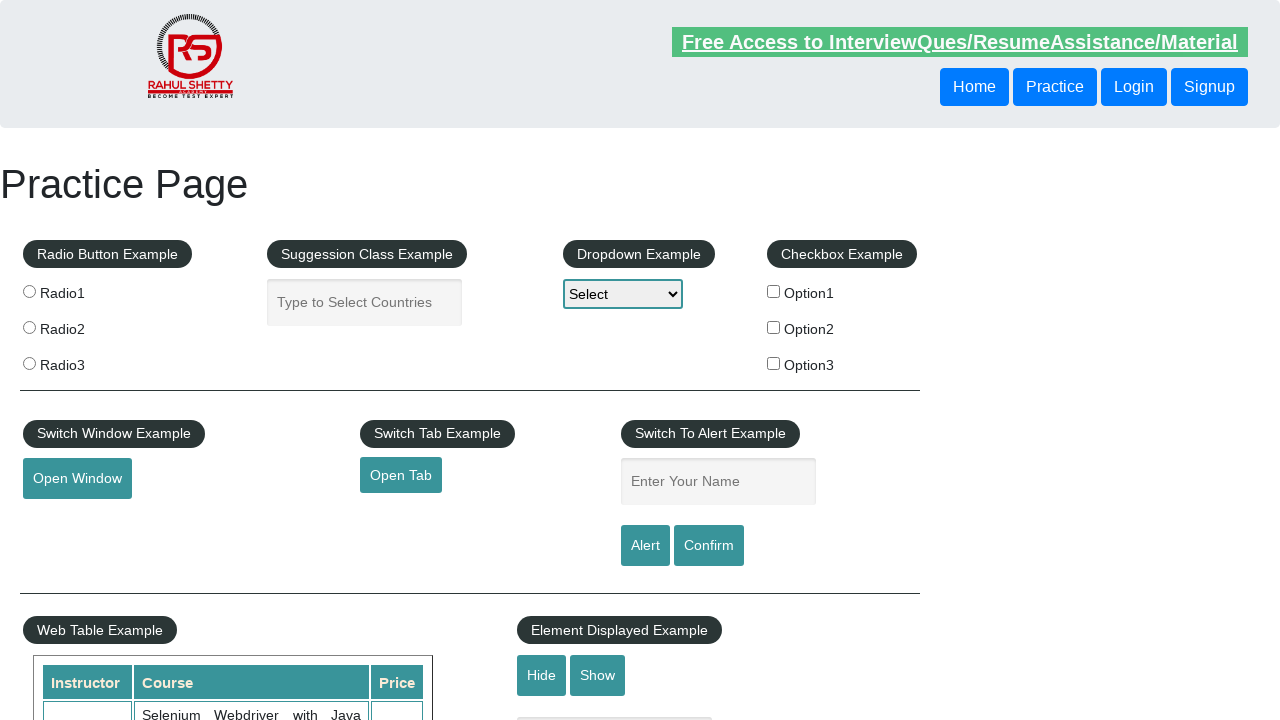

Located footer section with links
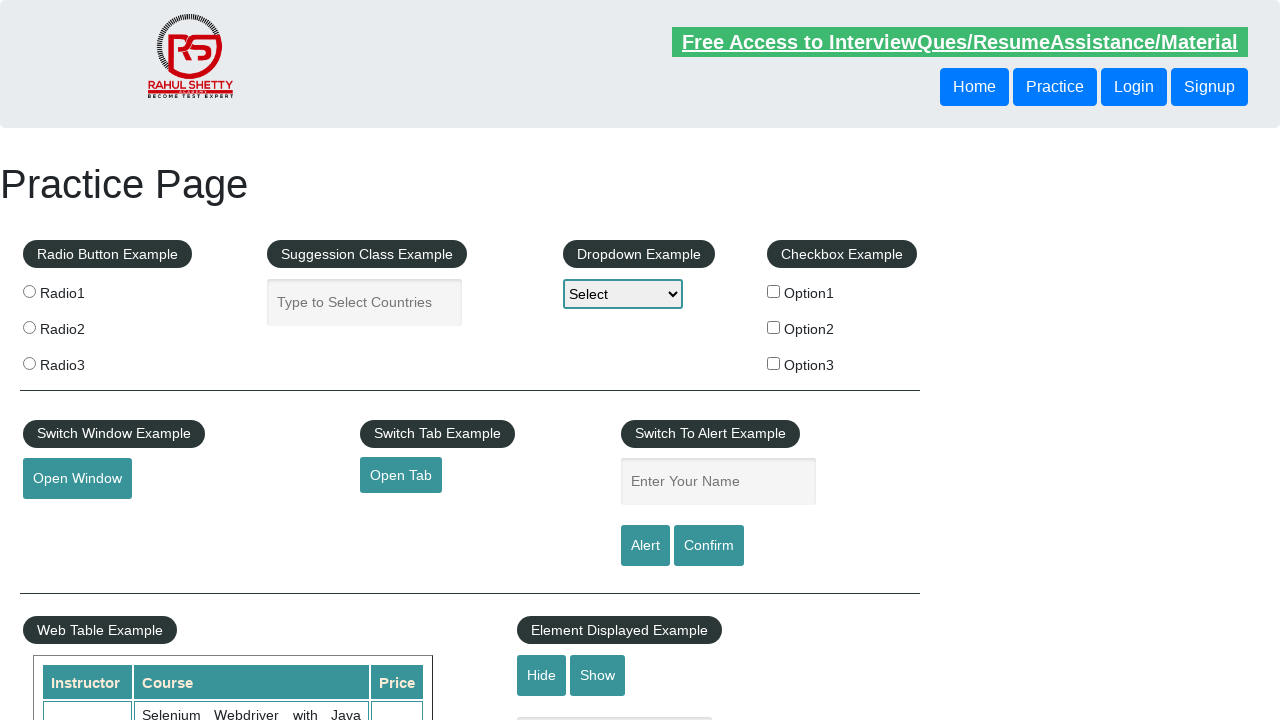

Found 5 footer links
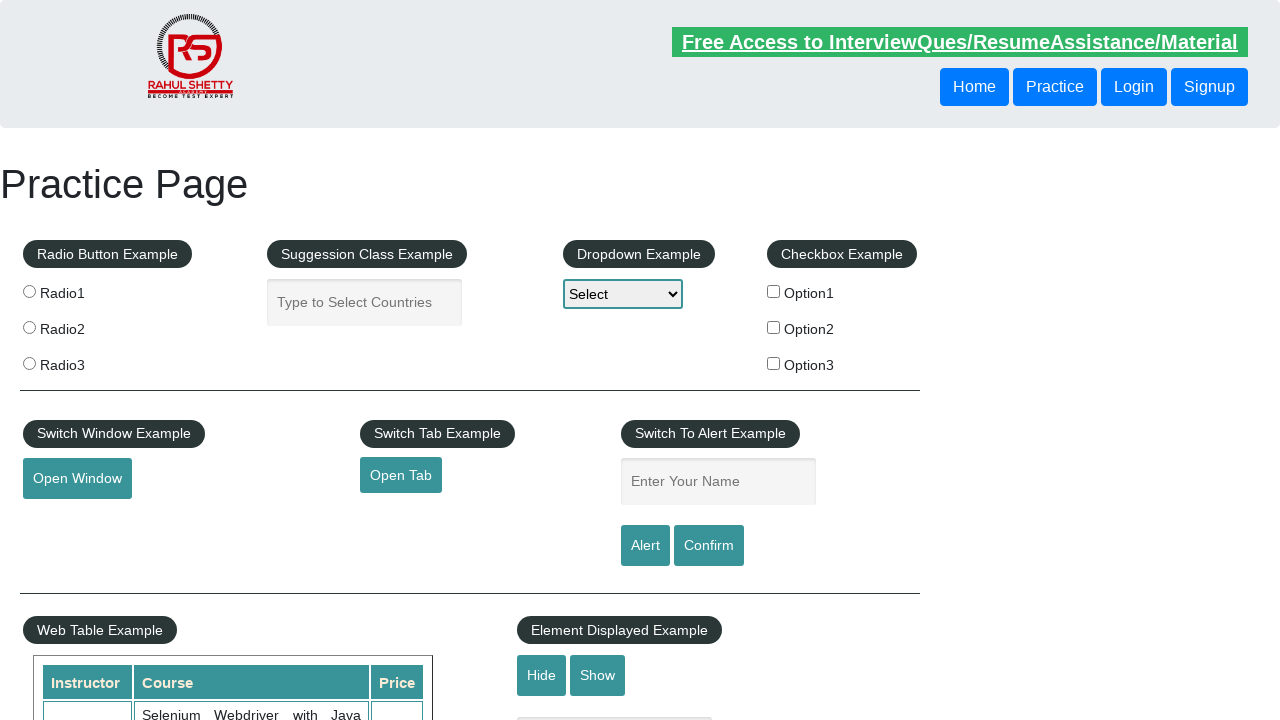

Opened footer link 1 in new tab with Ctrl+Click at (518, 482) on xpath=//tbody/tr[1]/td[2]/ul[1] >> a >> nth=0
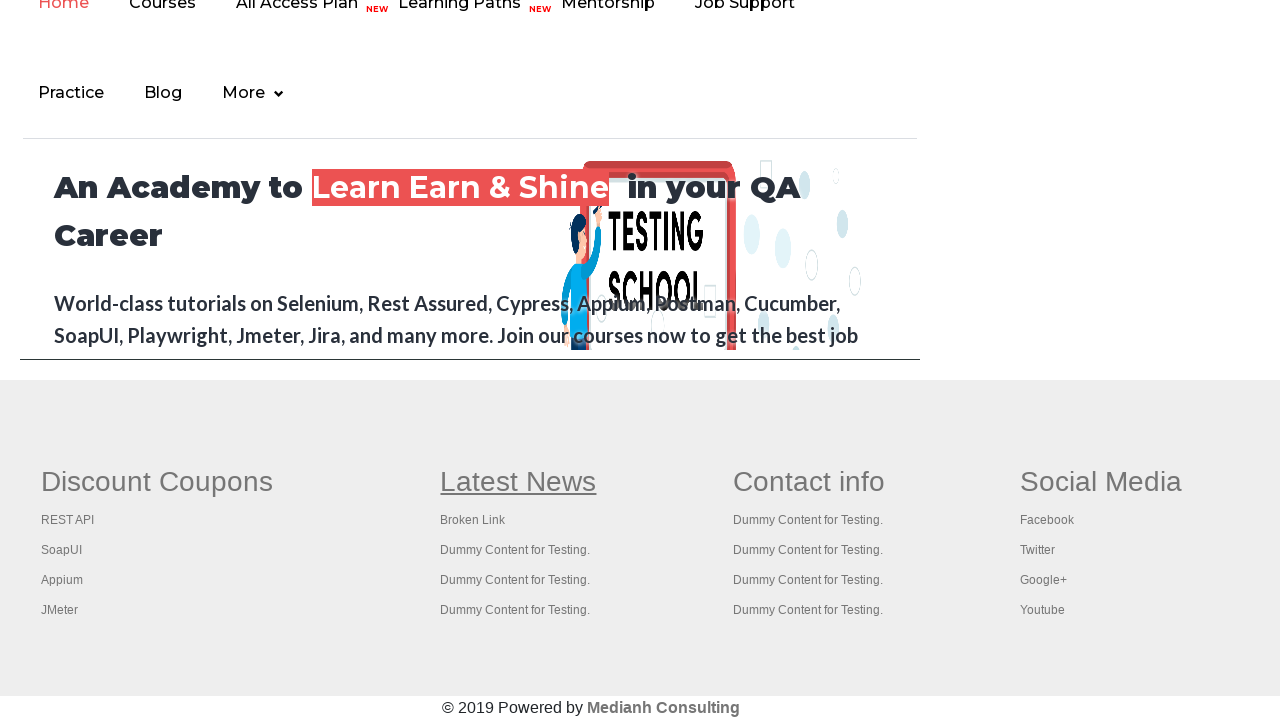

Opened footer link 2 in new tab with Ctrl+Click at (473, 520) on xpath=//tbody/tr[1]/td[2]/ul[1] >> a >> nth=1
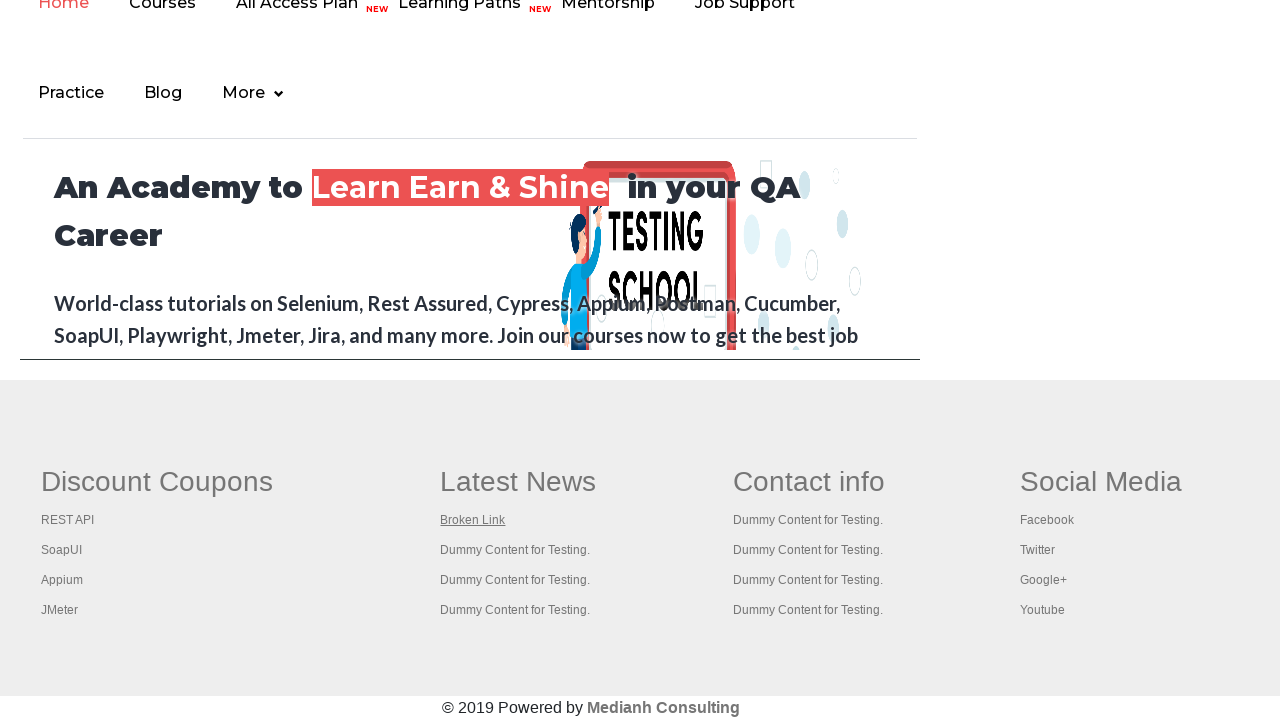

Opened footer link 3 in new tab with Ctrl+Click at (515, 550) on xpath=//tbody/tr[1]/td[2]/ul[1] >> a >> nth=2
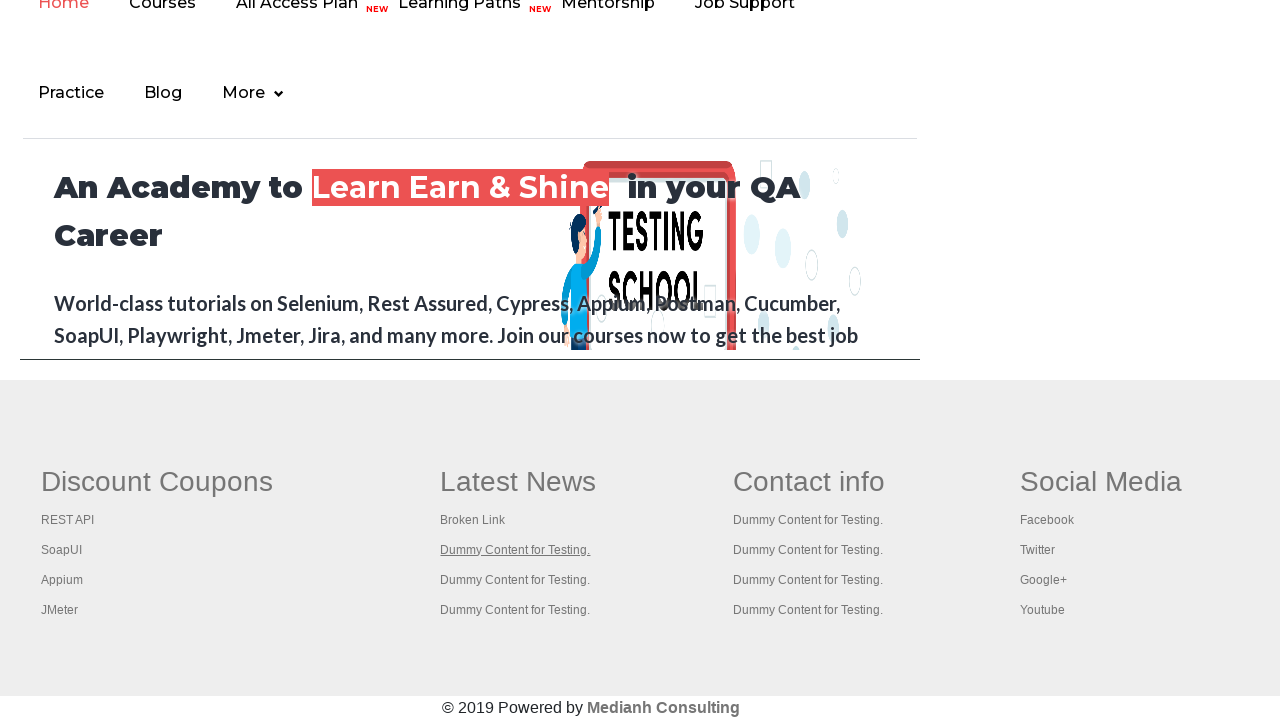

Opened footer link 4 in new tab with Ctrl+Click at (515, 580) on xpath=//tbody/tr[1]/td[2]/ul[1] >> a >> nth=3
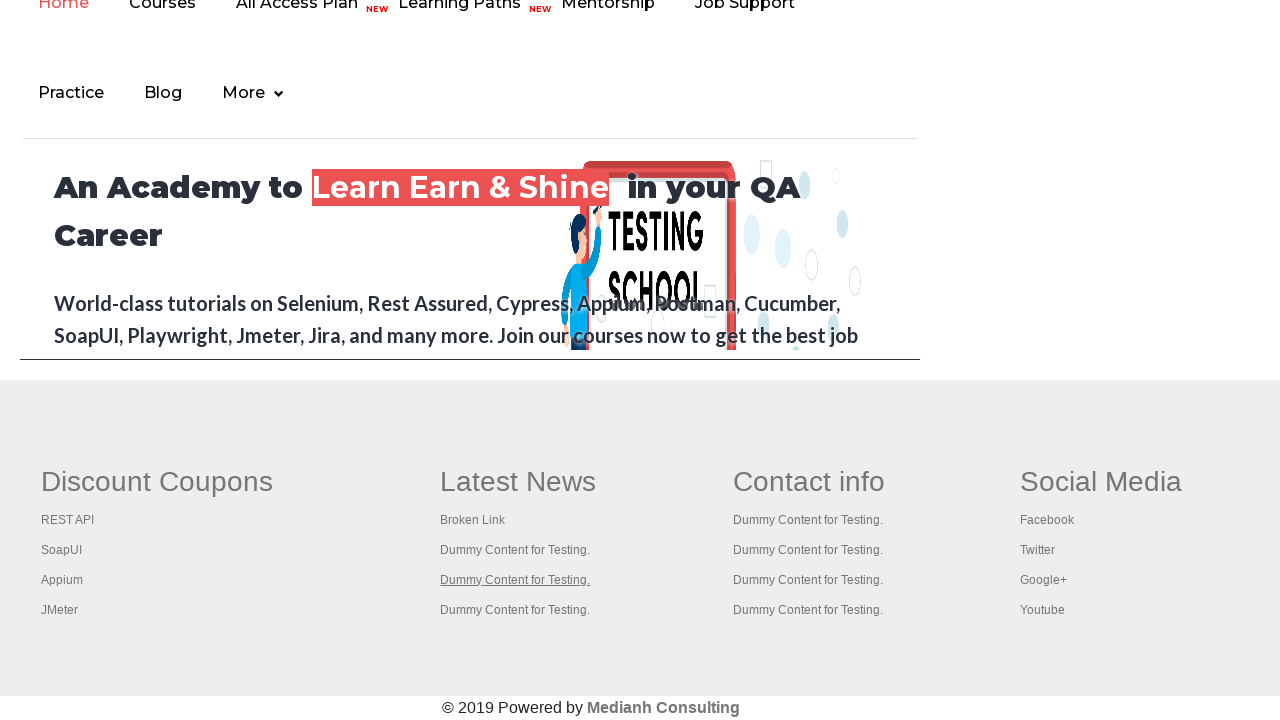

Opened footer link 5 in new tab with Ctrl+Click at (515, 610) on xpath=//tbody/tr[1]/td[2]/ul[1] >> a >> nth=4
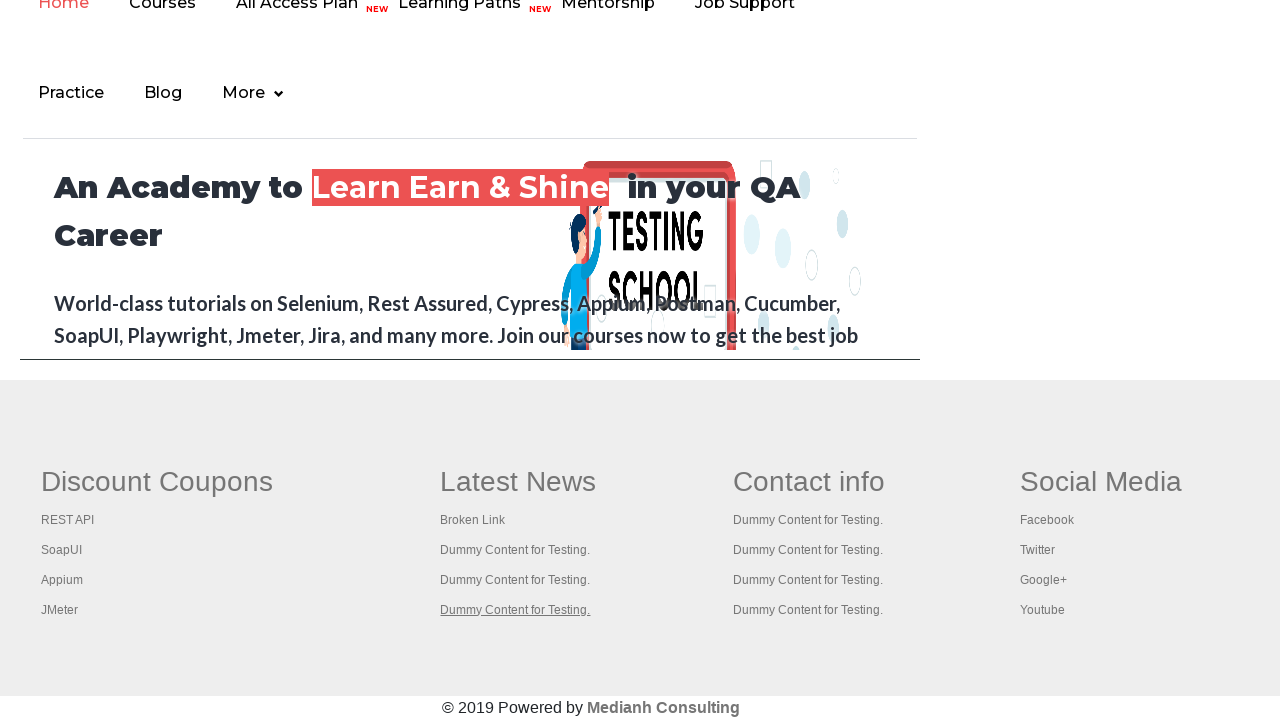

Retrieved all 6 open browser tabs
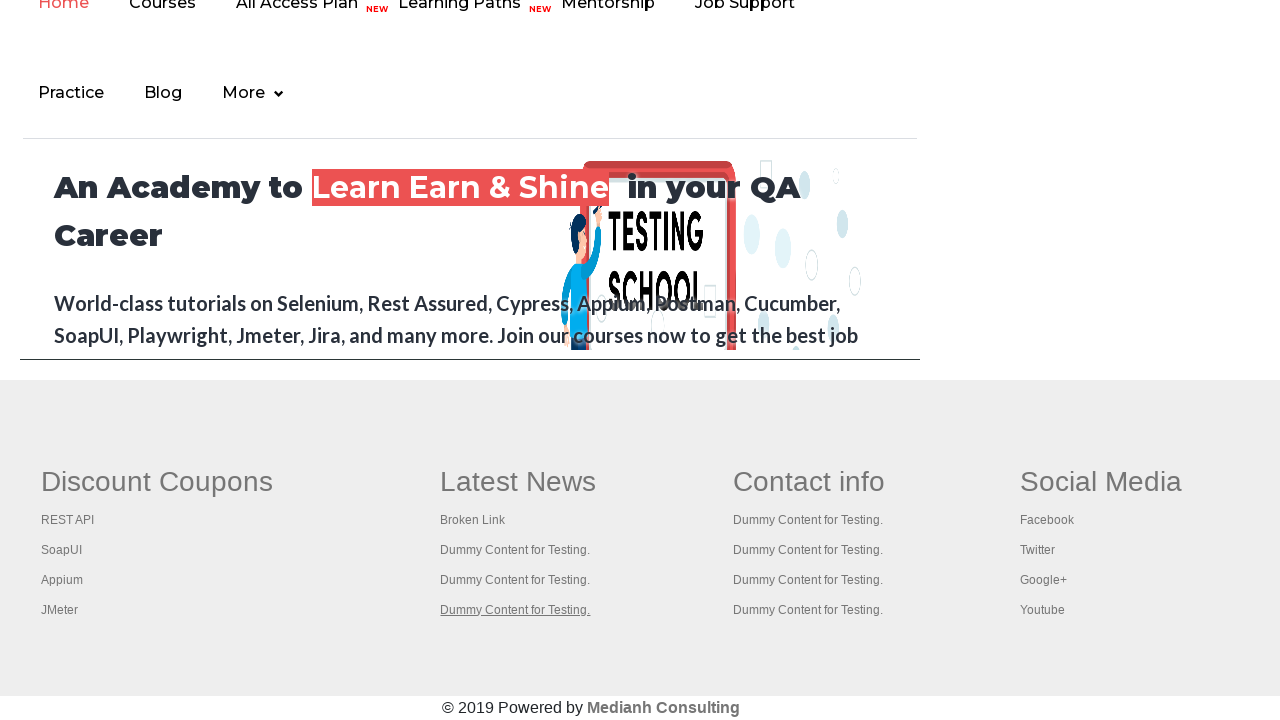

Brought tab to front
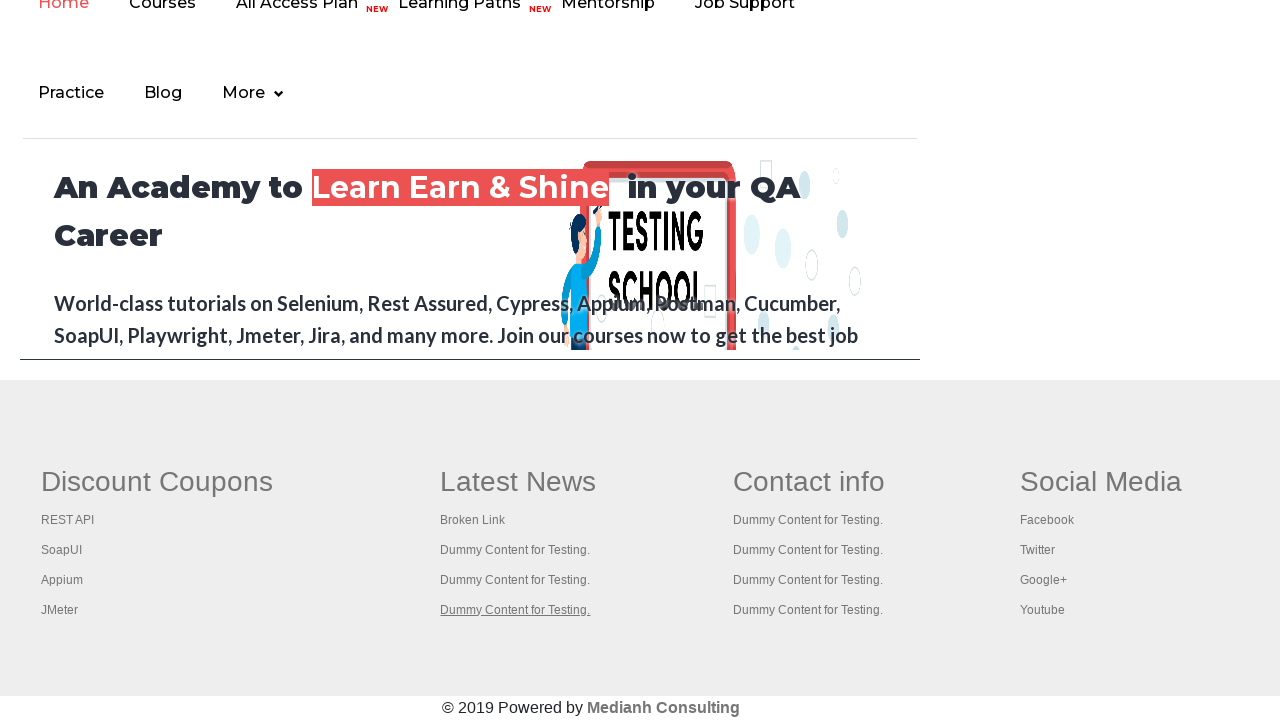

Page loaded with domcontentloaded state
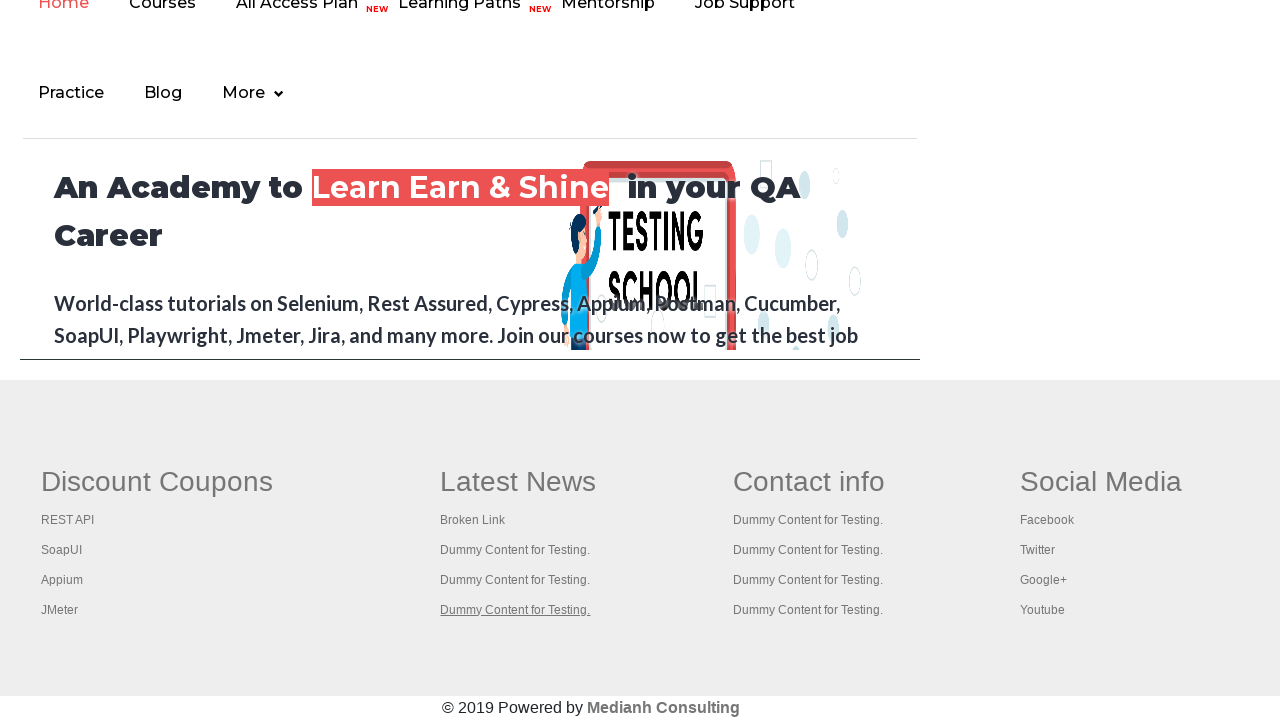

Brought tab to front
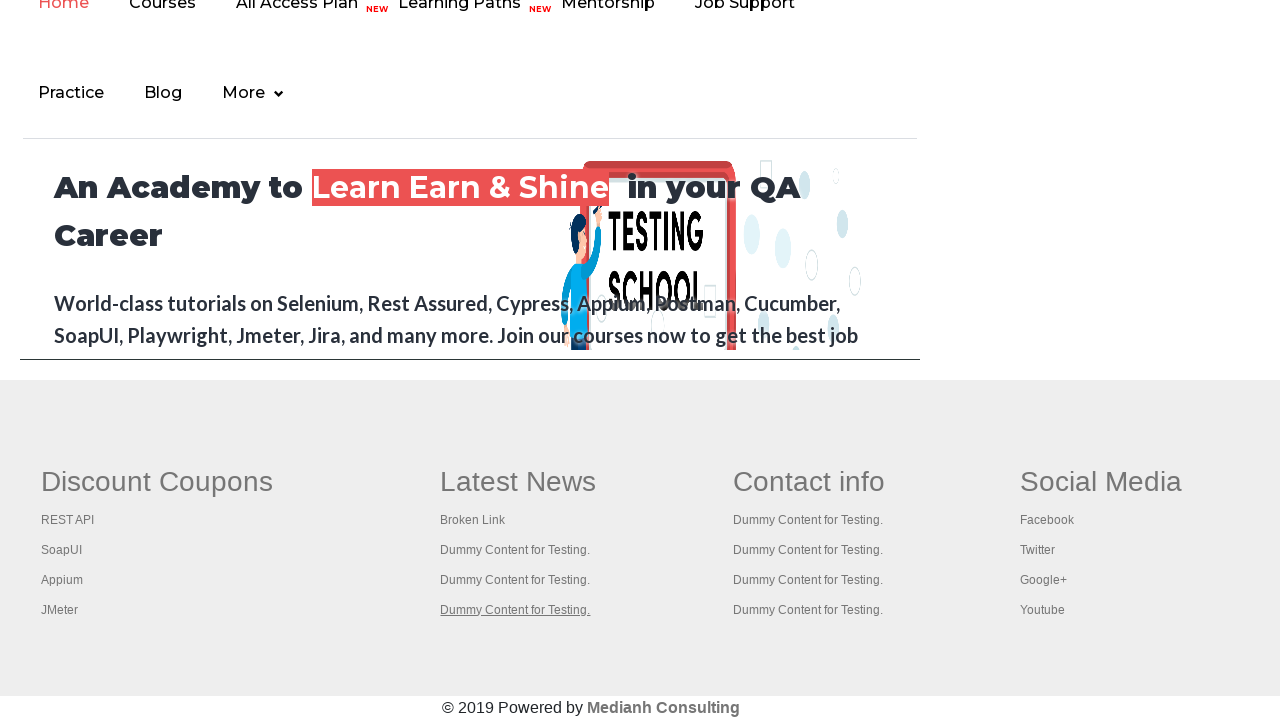

Page loaded with domcontentloaded state
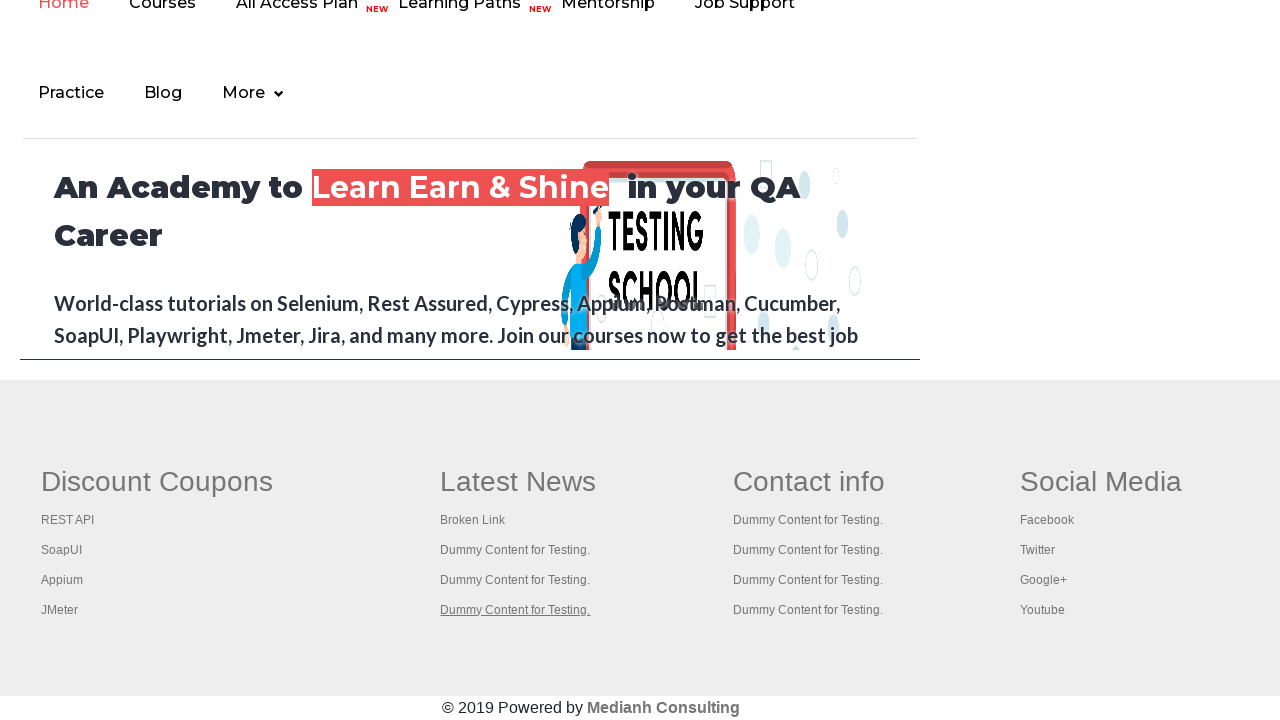

Brought tab to front
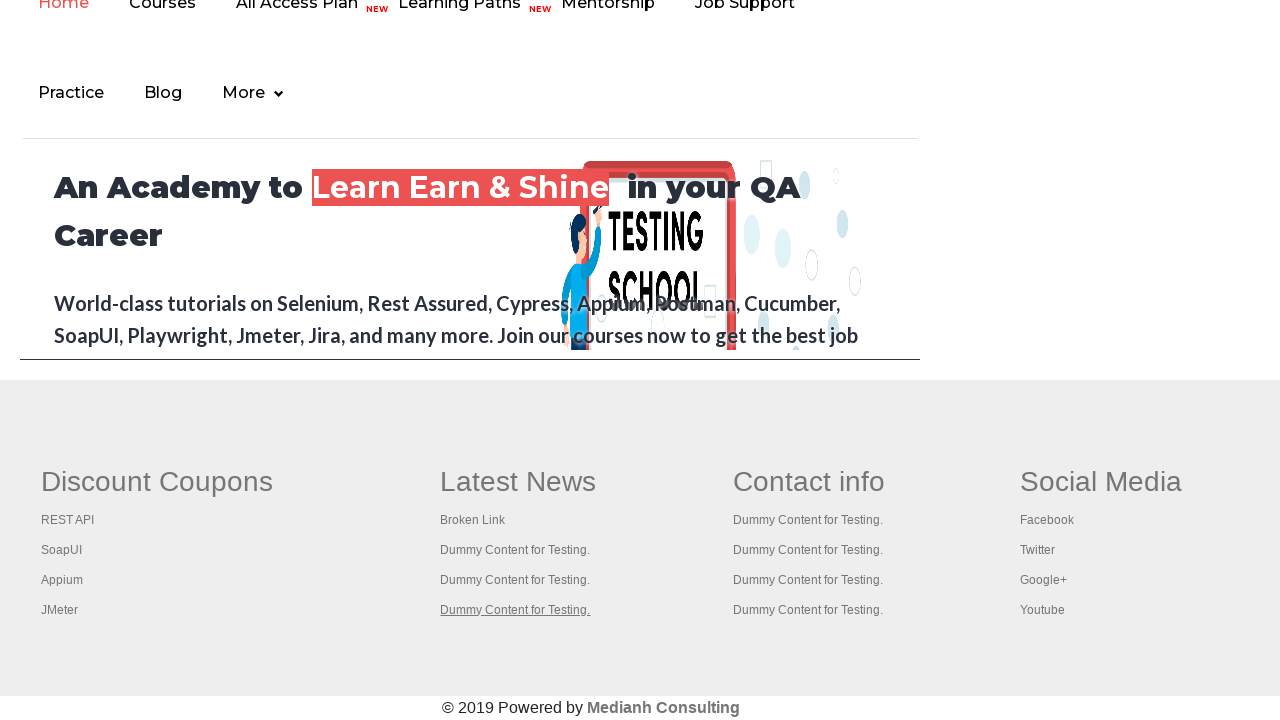

Page loaded with domcontentloaded state
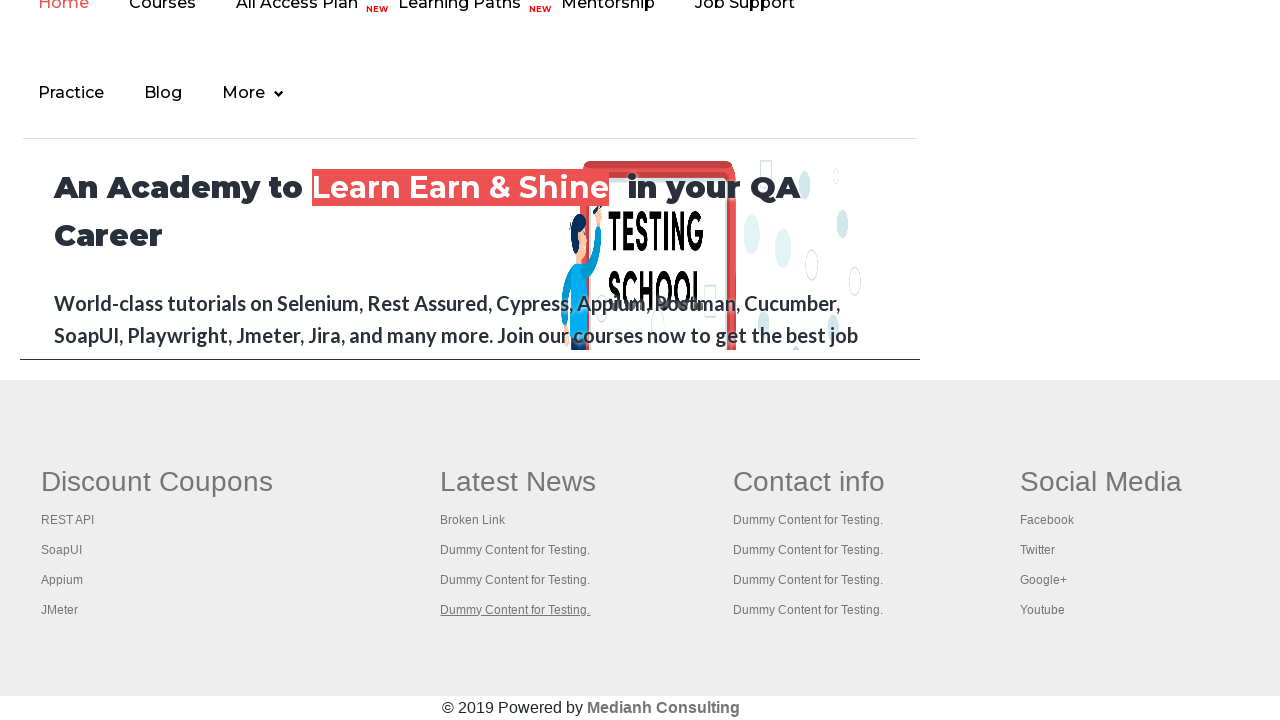

Brought tab to front
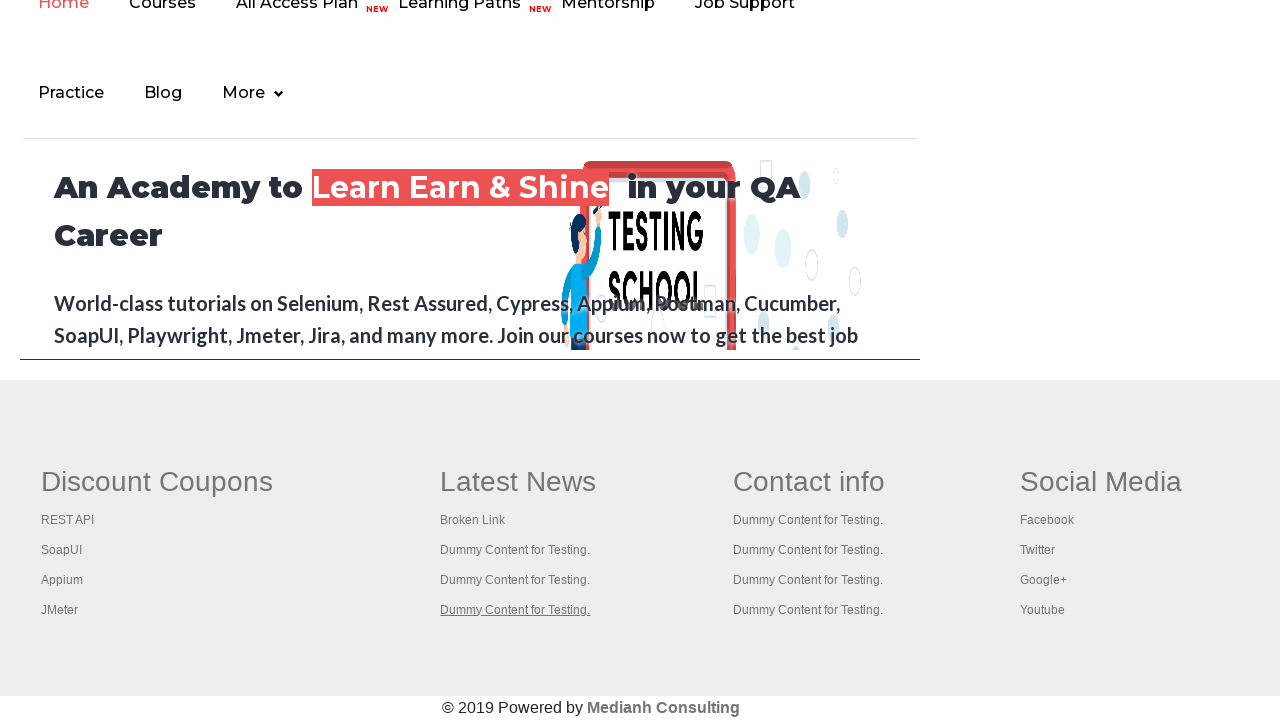

Page loaded with domcontentloaded state
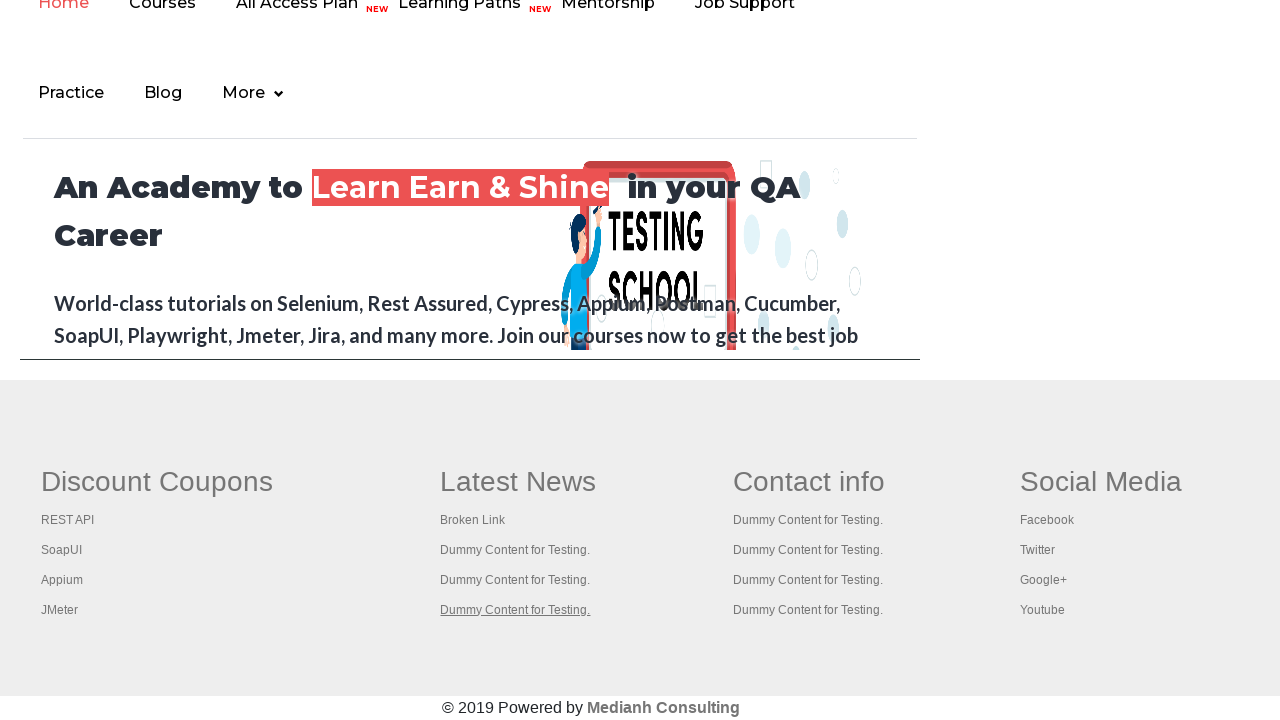

Brought tab to front
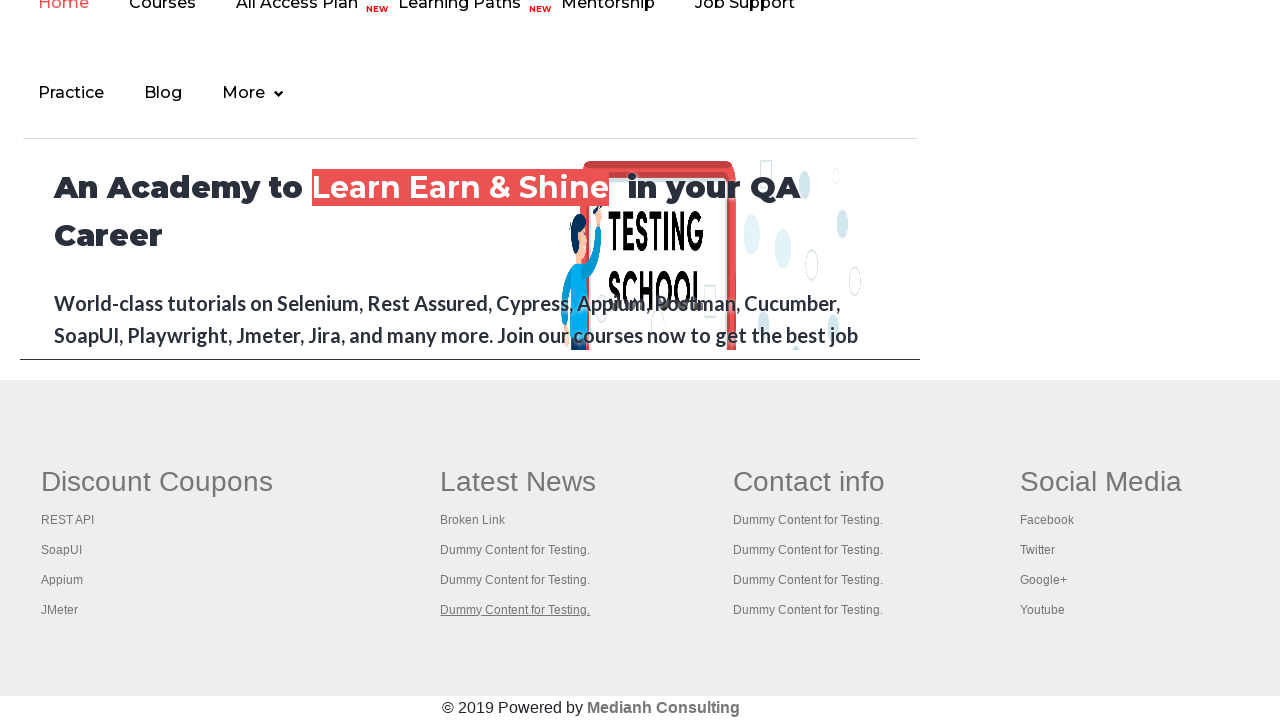

Page loaded with domcontentloaded state
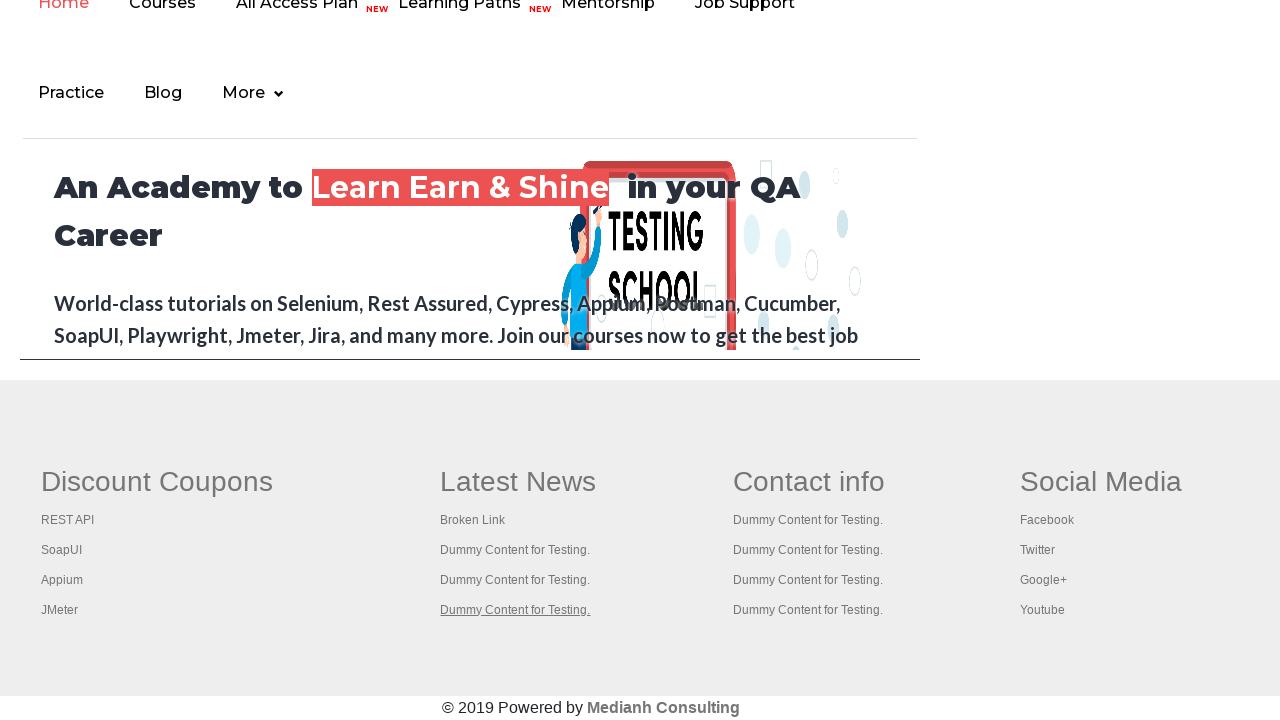

Brought tab to front
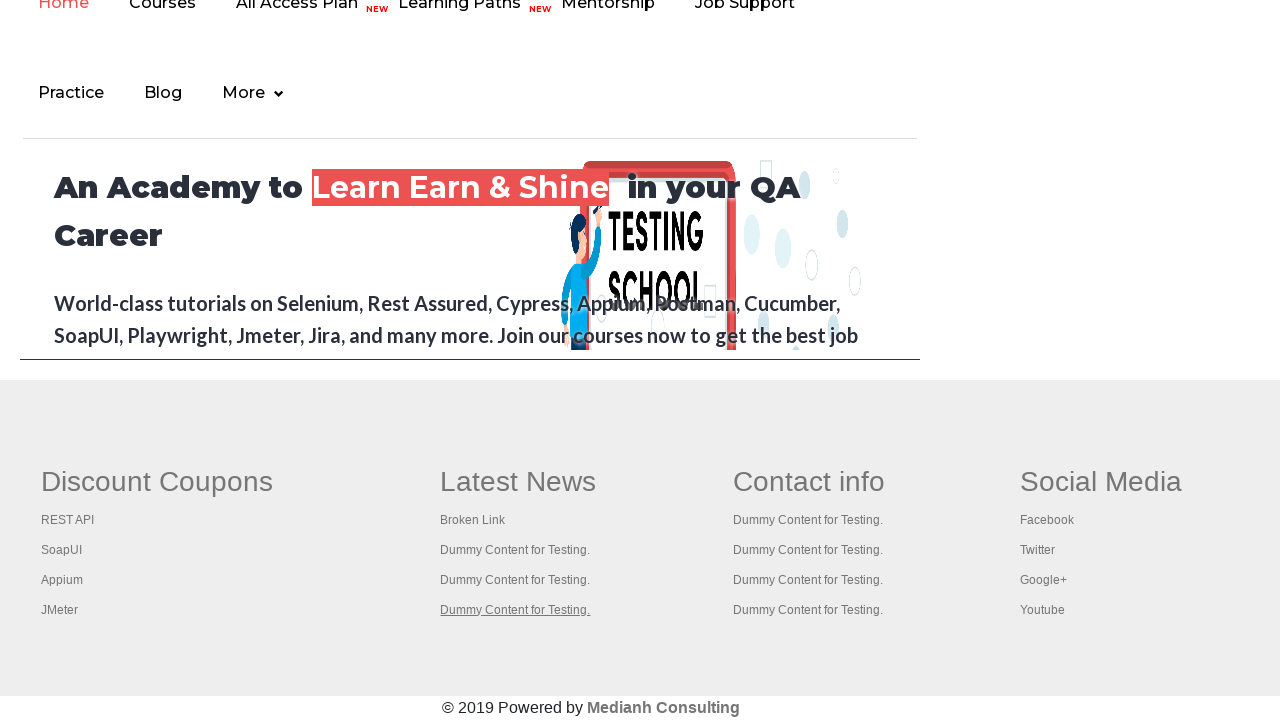

Page loaded with domcontentloaded state
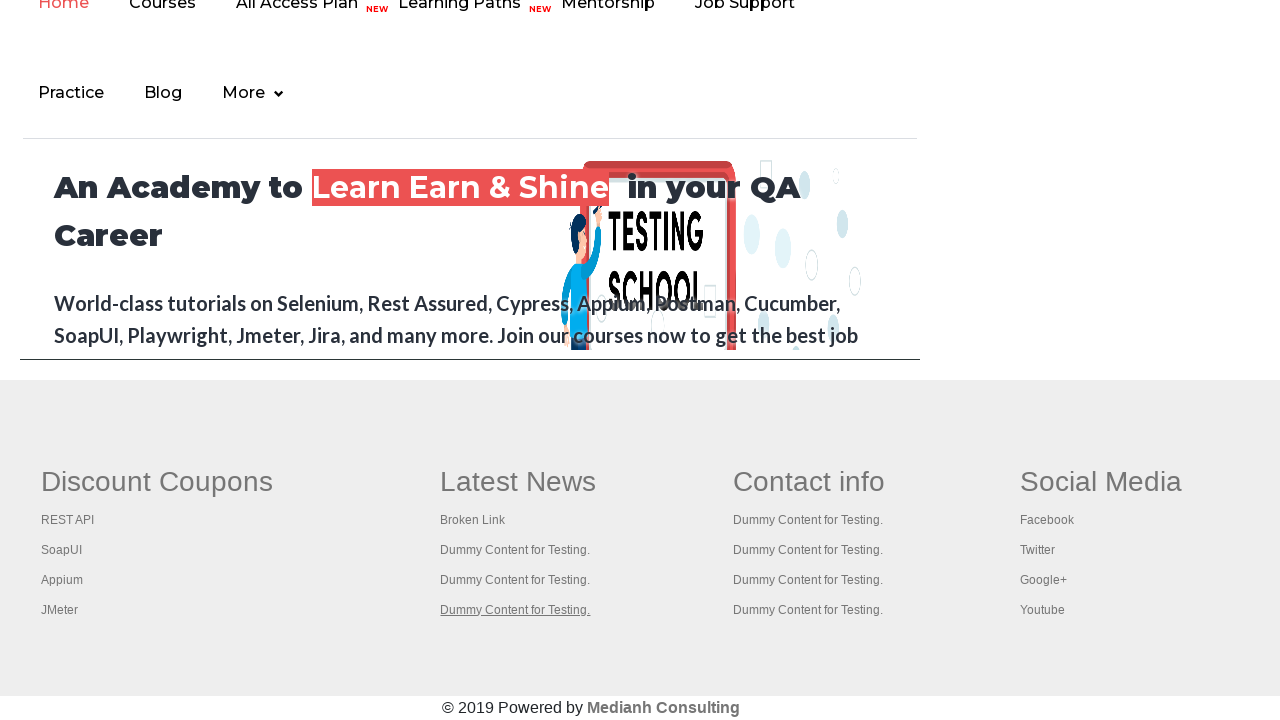

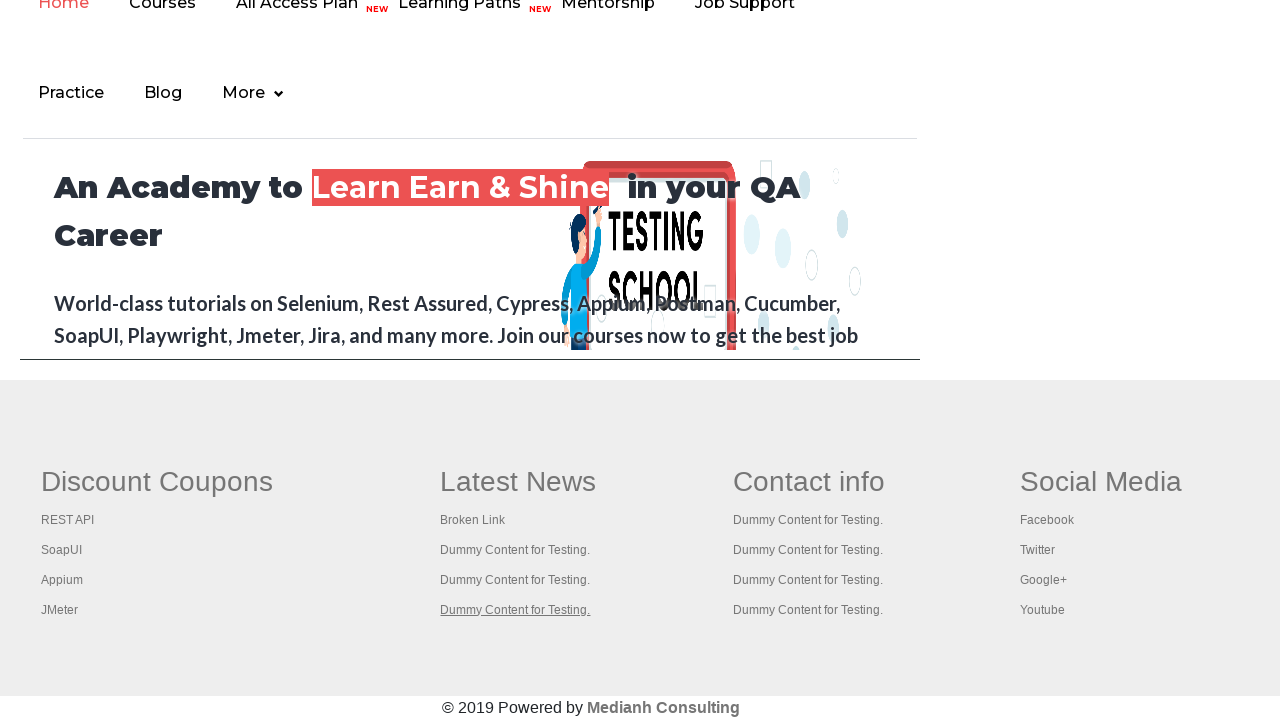